Tests the green loading functionality by clicking the start button, verifying the loading state appears, and then confirming the success message displays after loading completes.

Starting URL: https://uljanovs.github.io/site/examples/loading_color

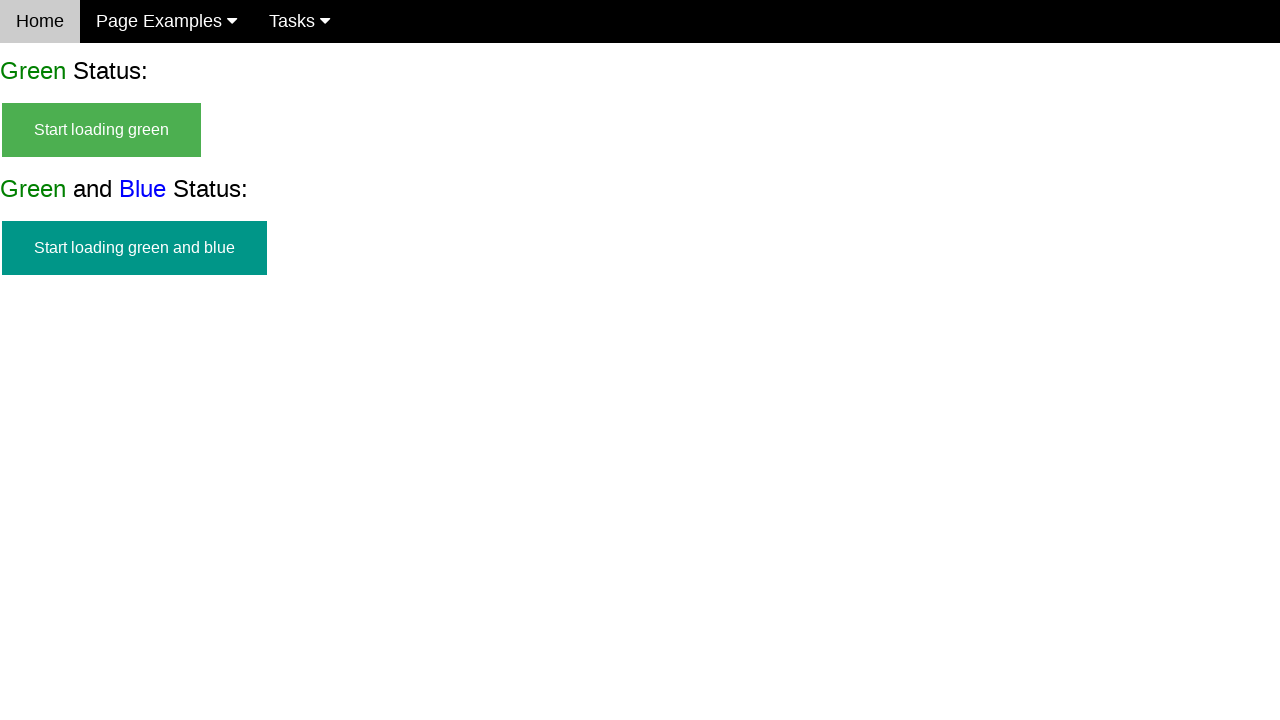

Clicked start button to begin green loading at (102, 130) on #start_green
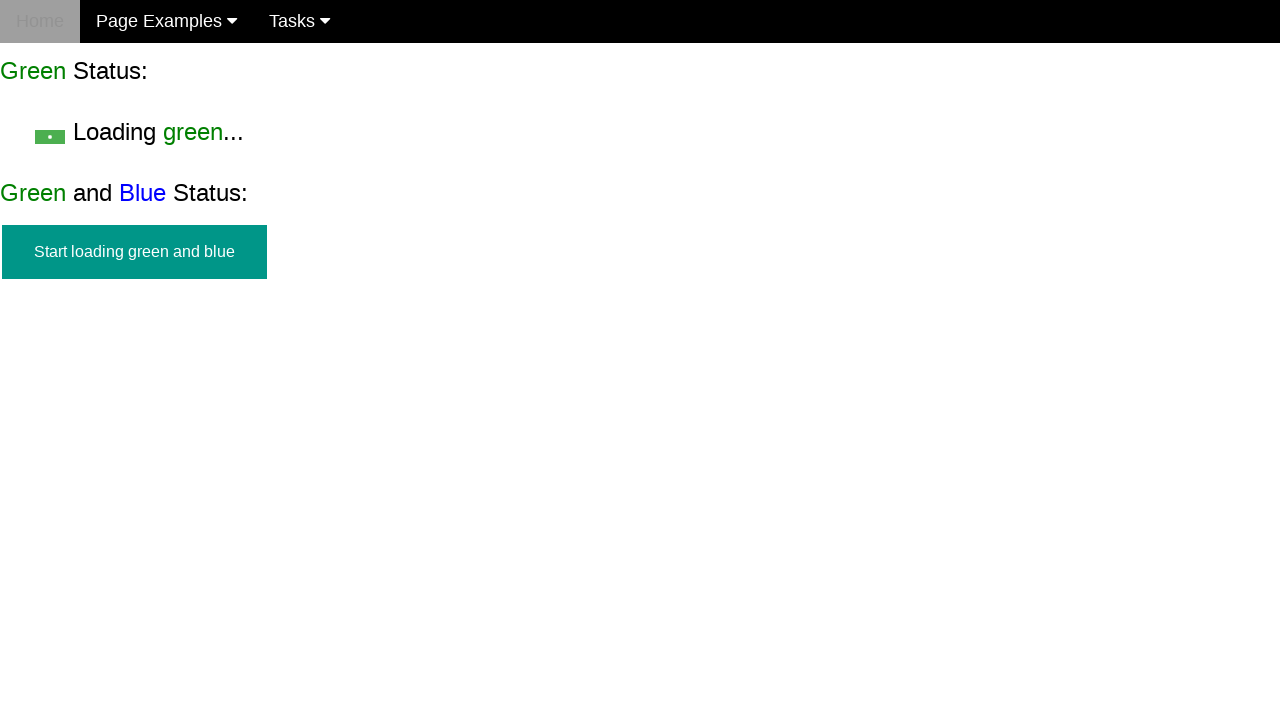

Loading state appeared
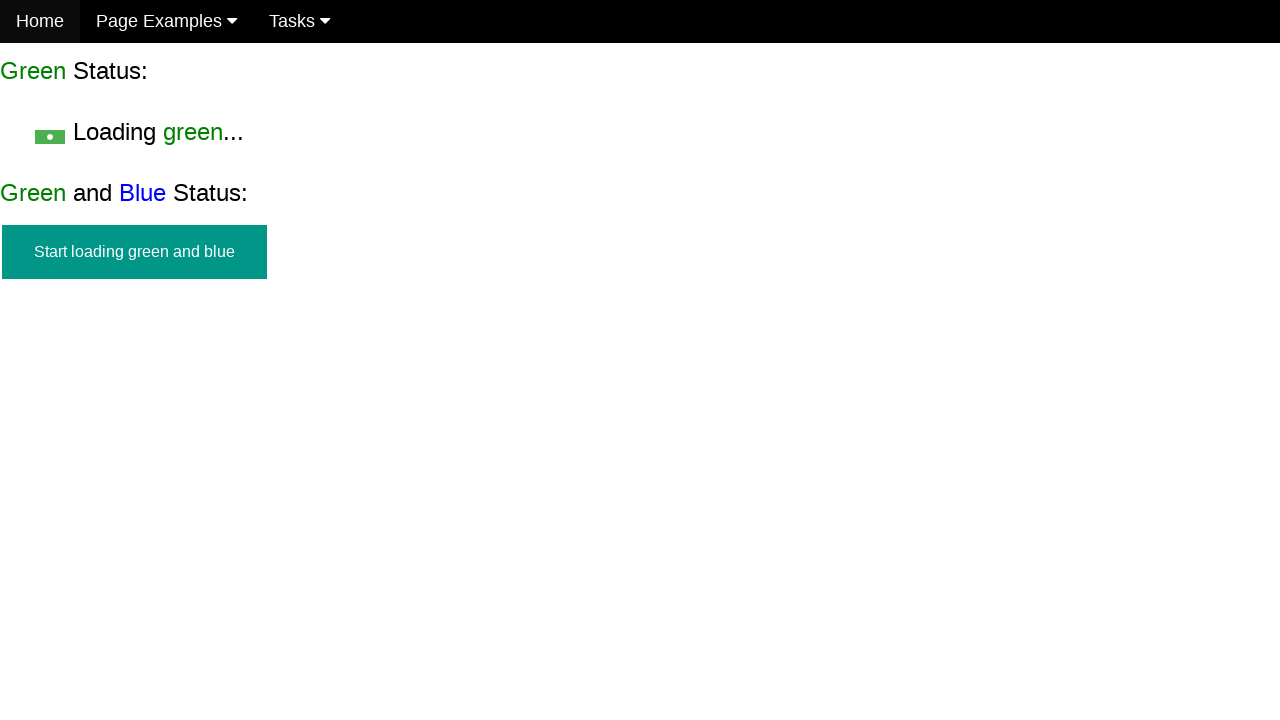

Success message displayed after loading completed
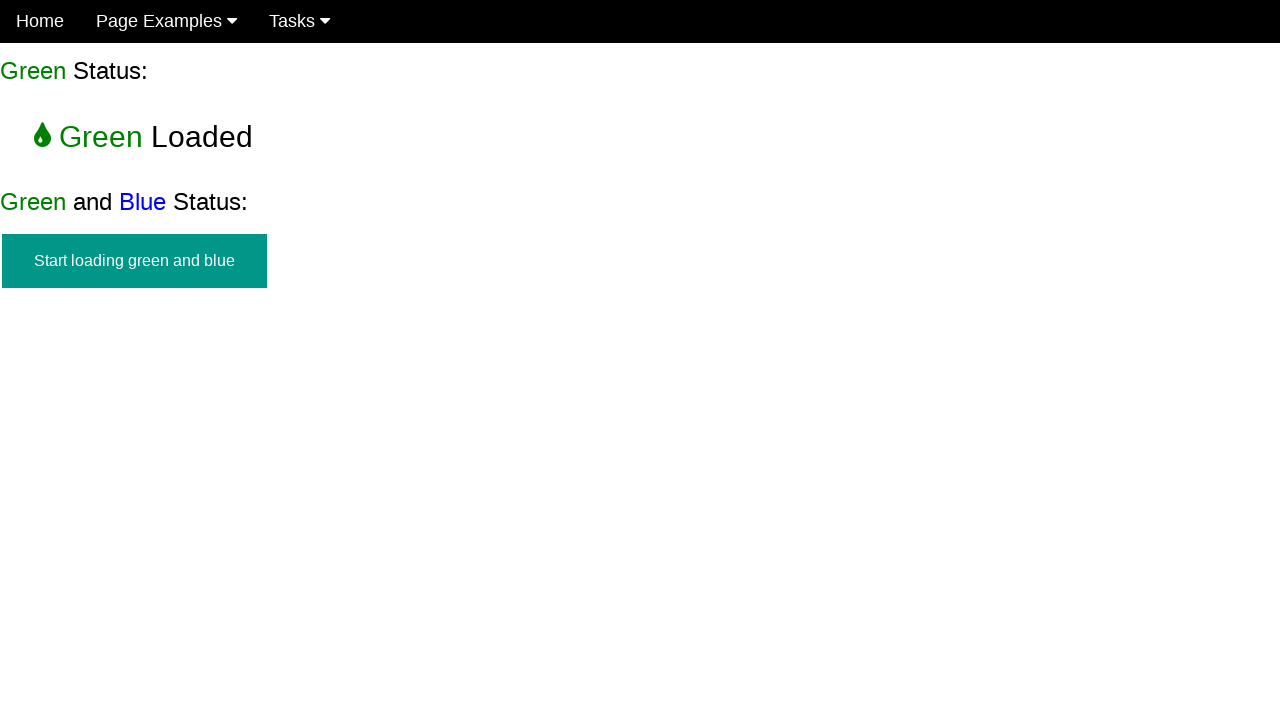

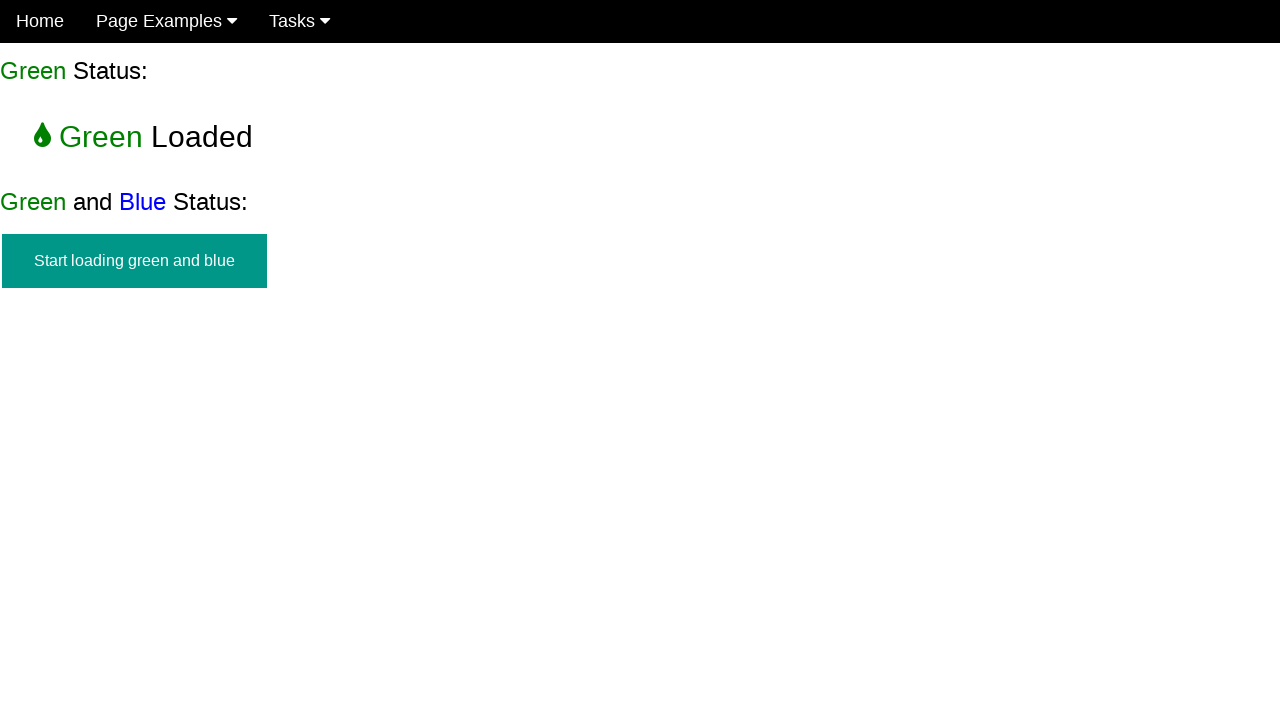